Tests navigation by clicking on the "A/B Testing" link on the Cydeo practice site and verifies the page loads correctly.

Starting URL: http://practice.cydeo.com

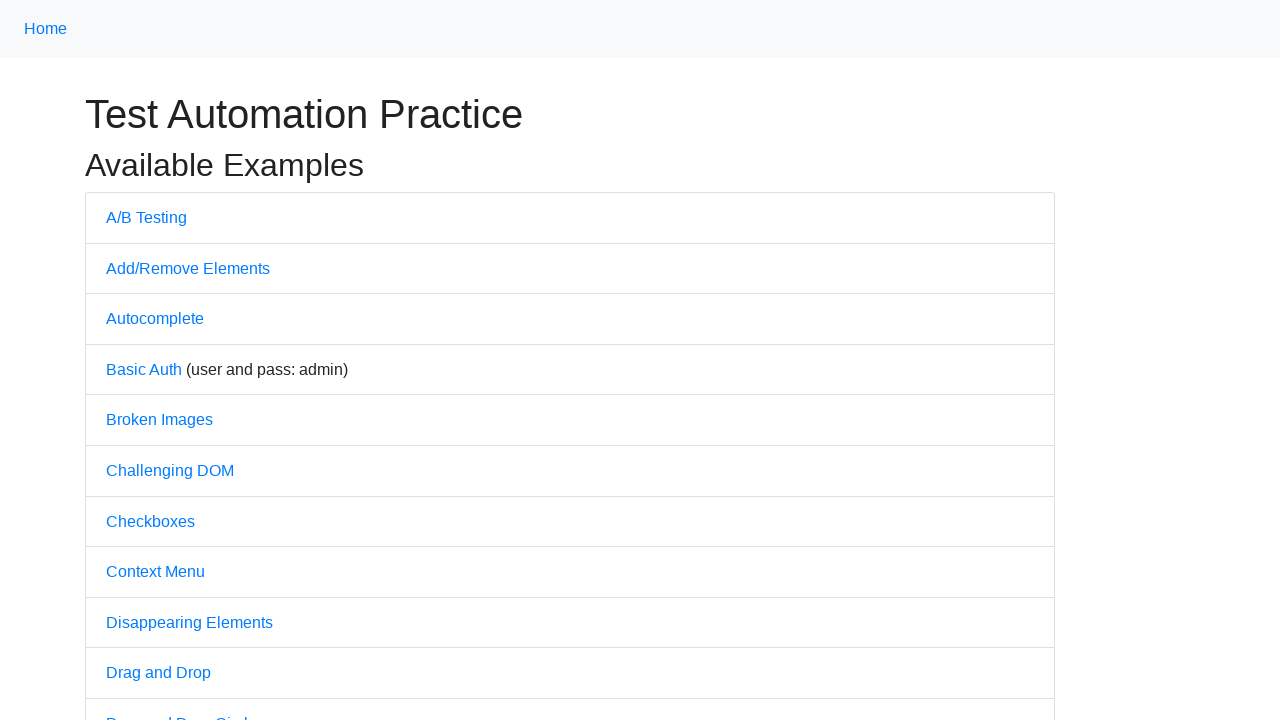

Waited 2 seconds for initial page load
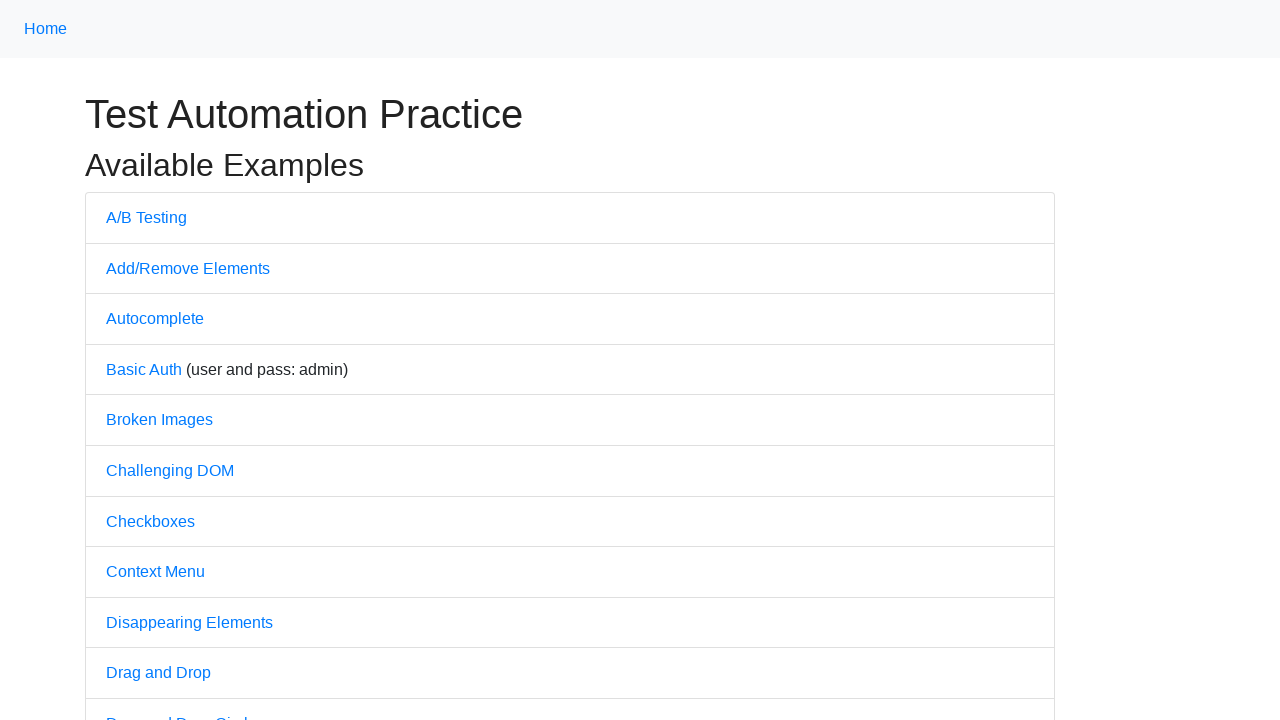

Clicked on the 'A/B Testing' link at (146, 217) on text=A/B Testing
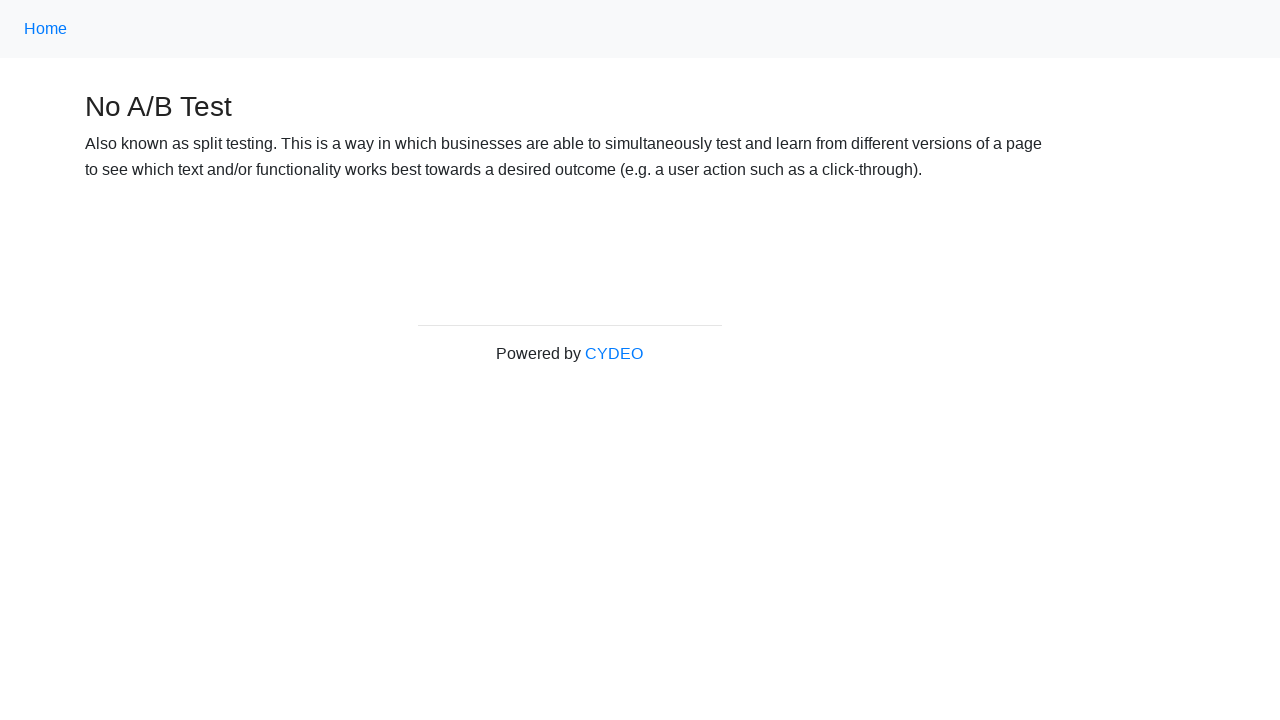

A/B Testing page loaded successfully (DOM content loaded)
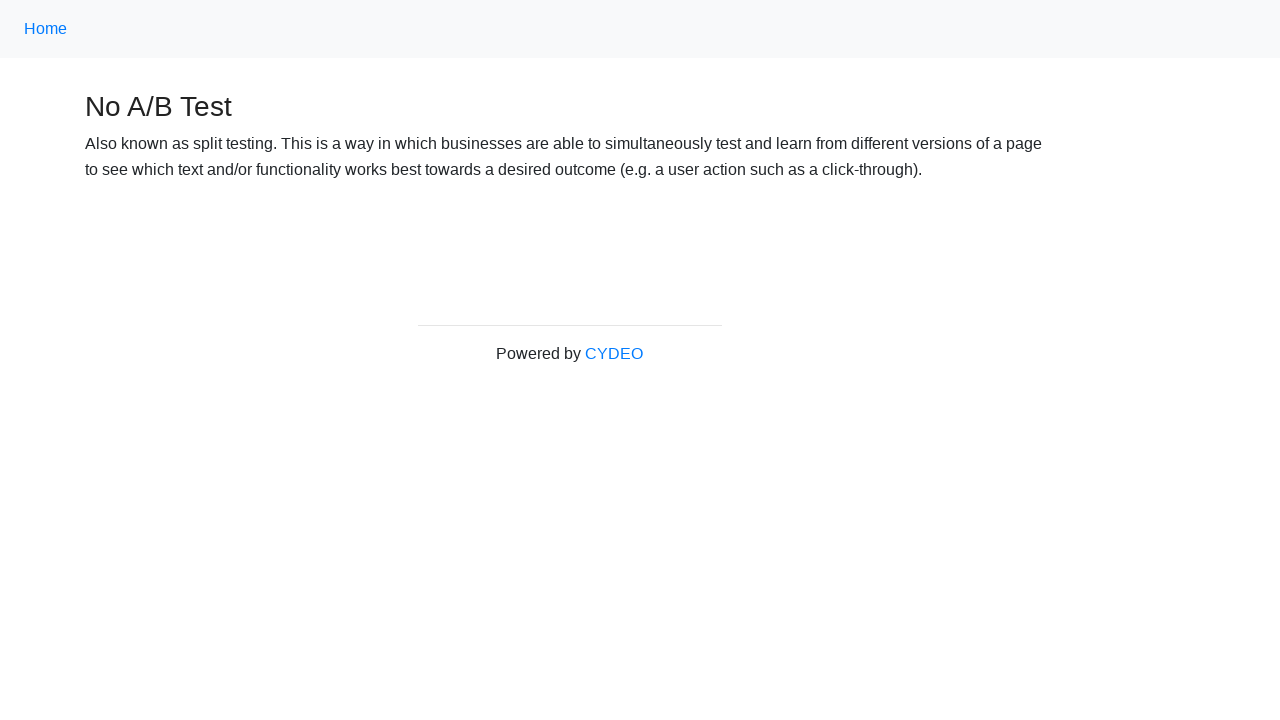

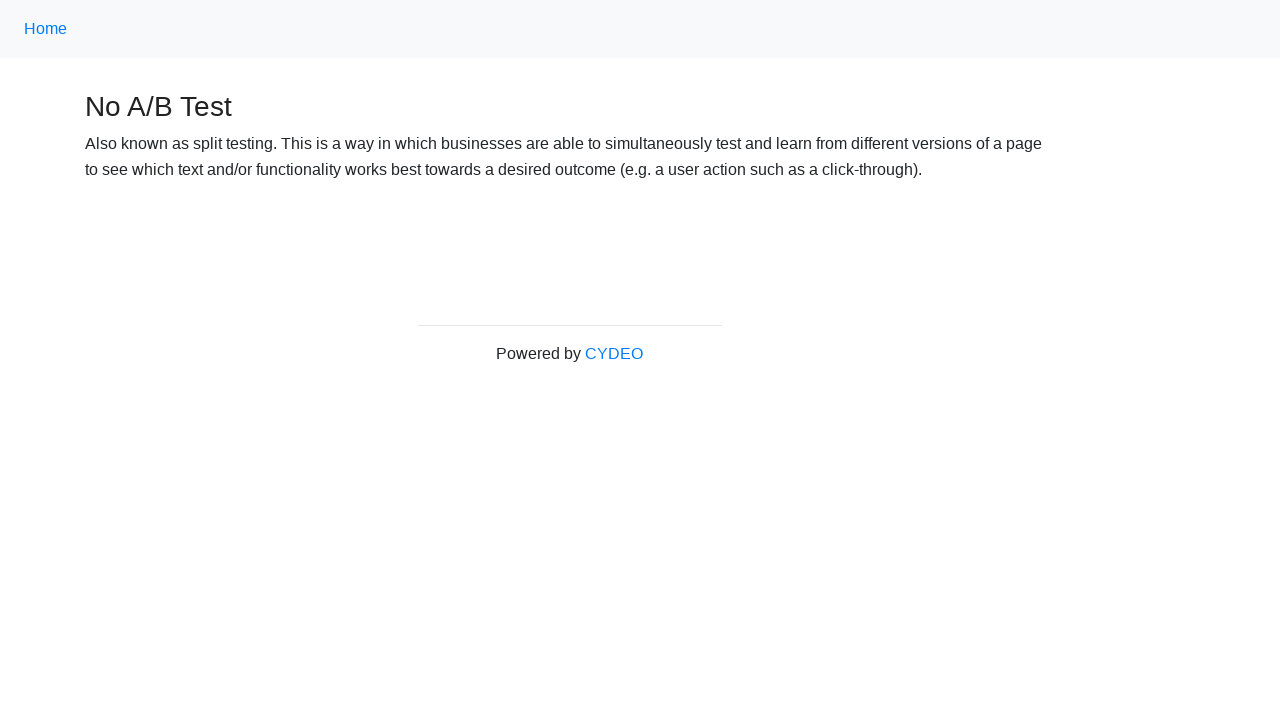